Tests iframe handling by switching to an iframe containing a TinyMCE editor, verifying content is displayed inside the iframe, then switching back to the parent frame to verify the header text is displayed.

Starting URL: https://practice.cydeo.com/iframe

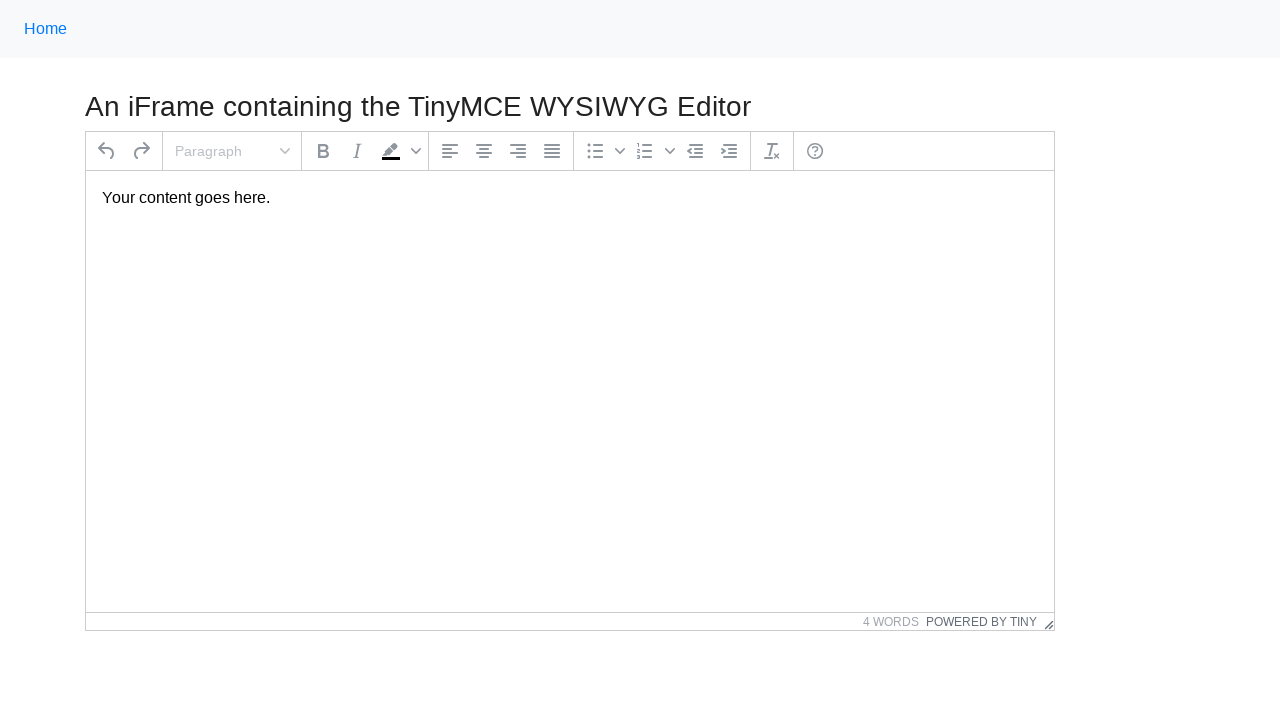

Navigated to iframe practice page
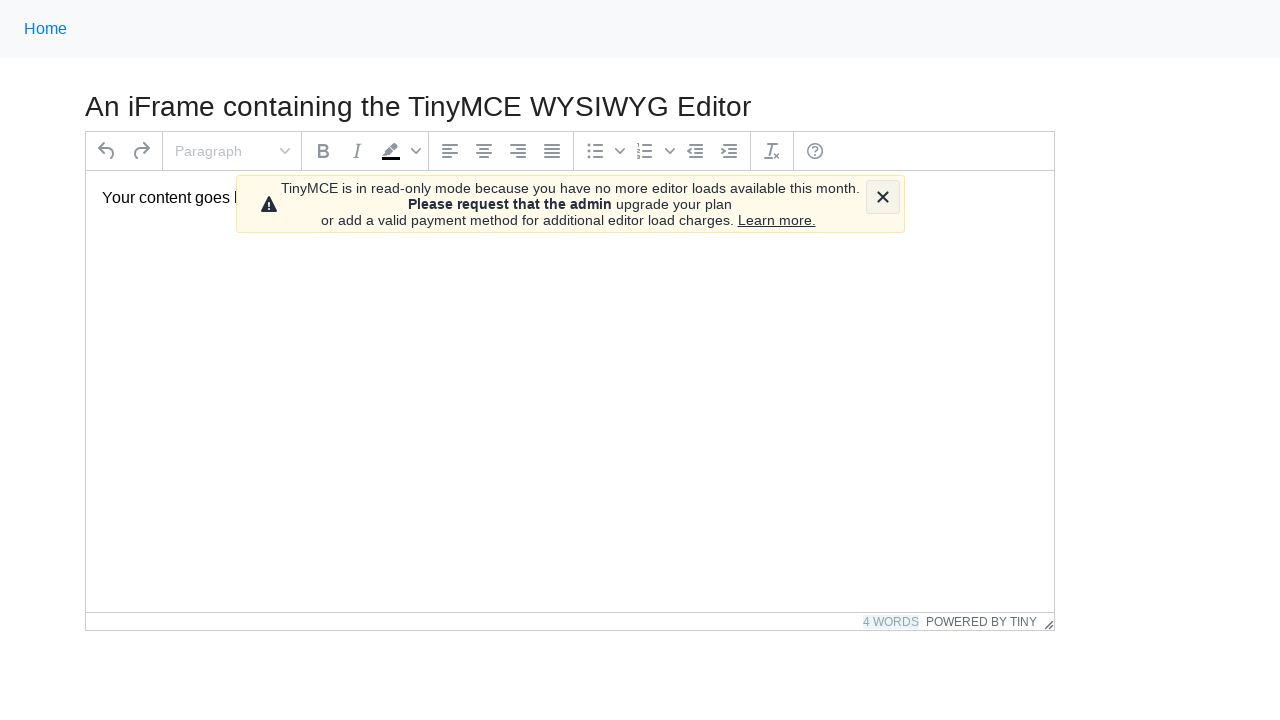

Located iframe with TinyMCE editor
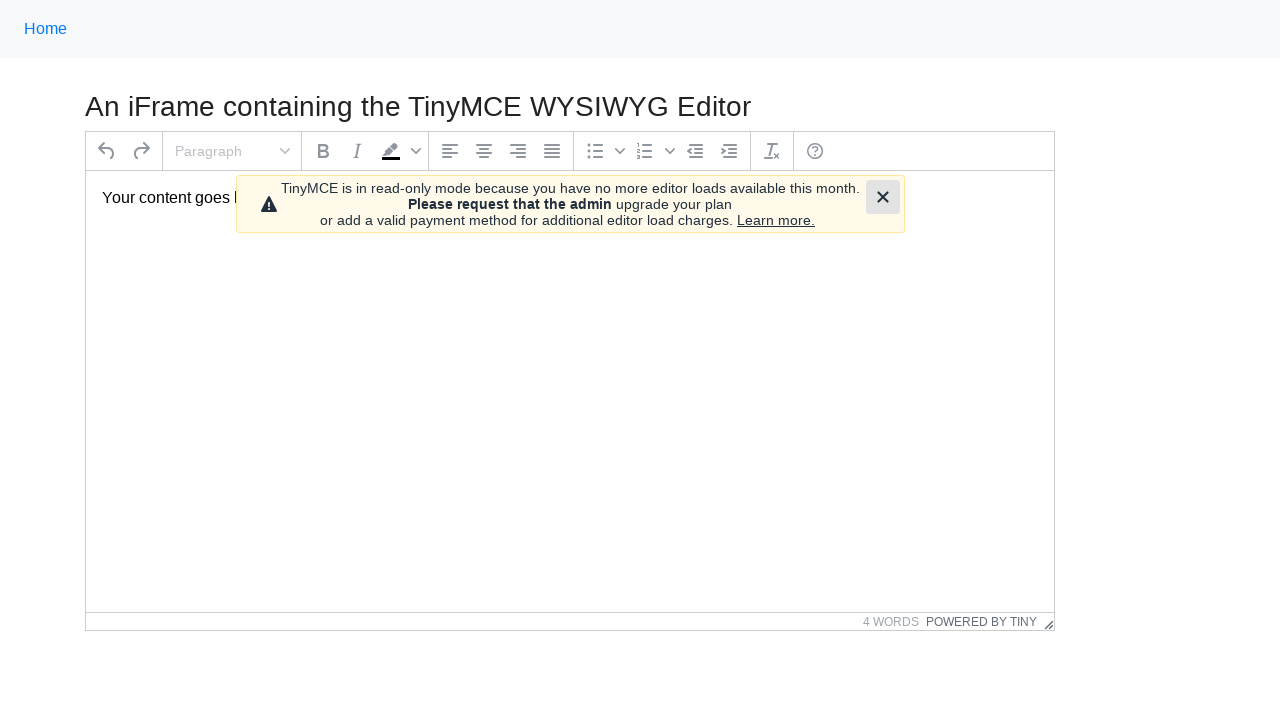

Located paragraph element inside iframe
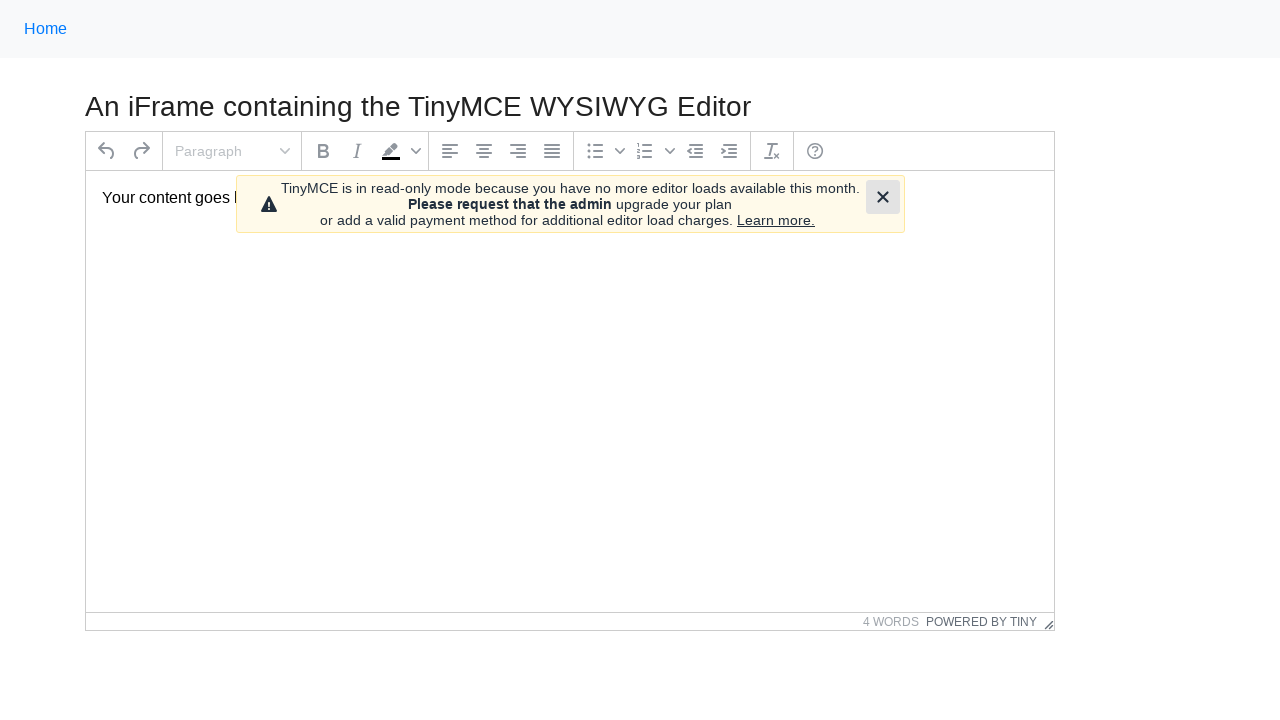

Verified content inside iframe is visible
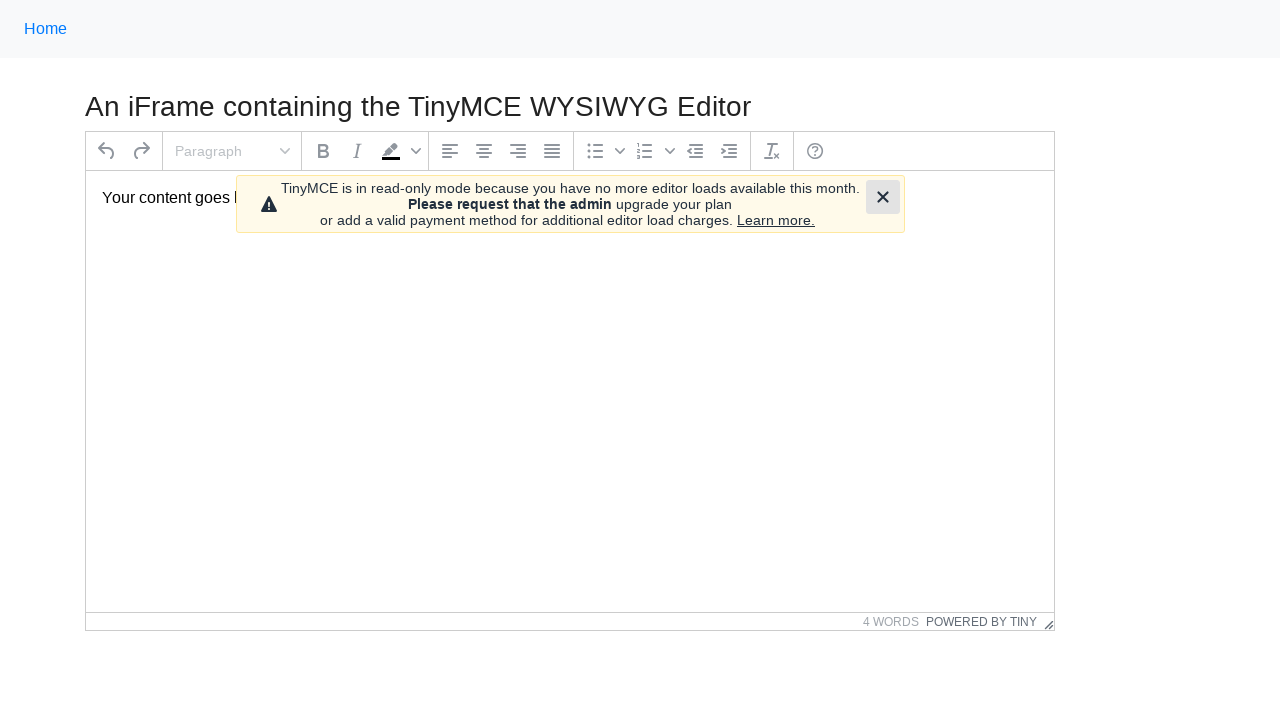

Located header element in parent frame
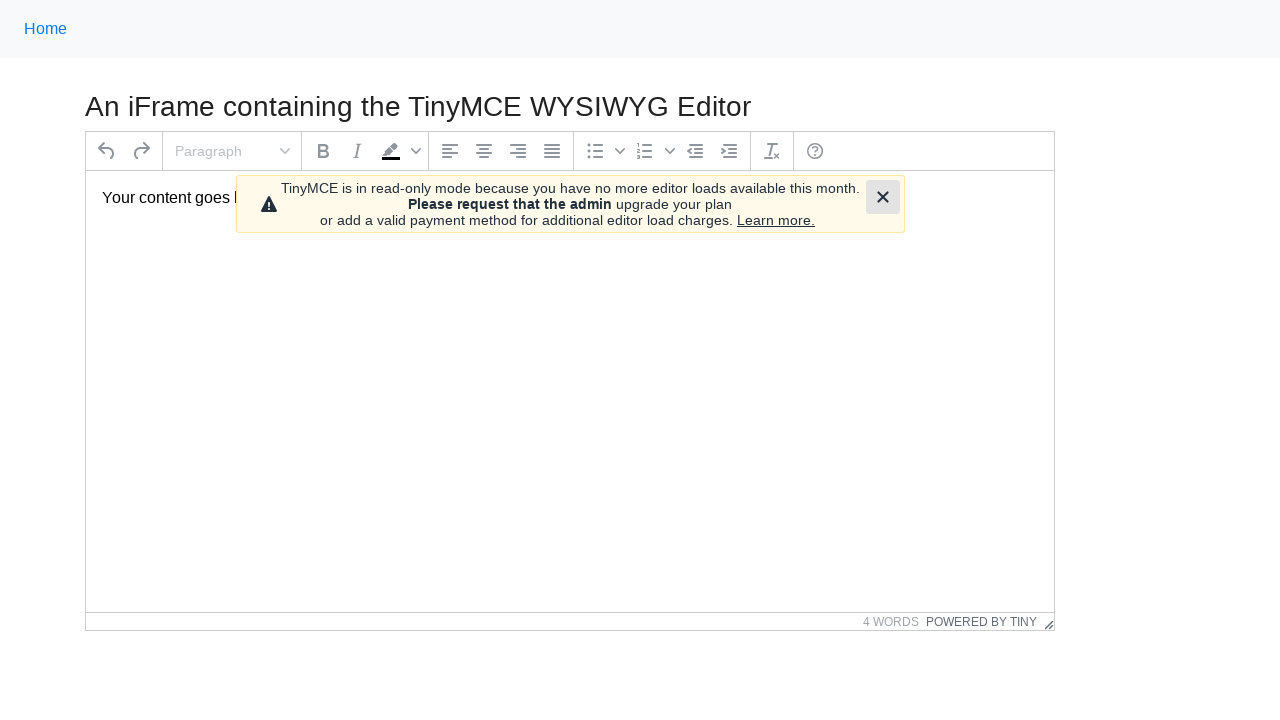

Verified header text in parent frame is visible
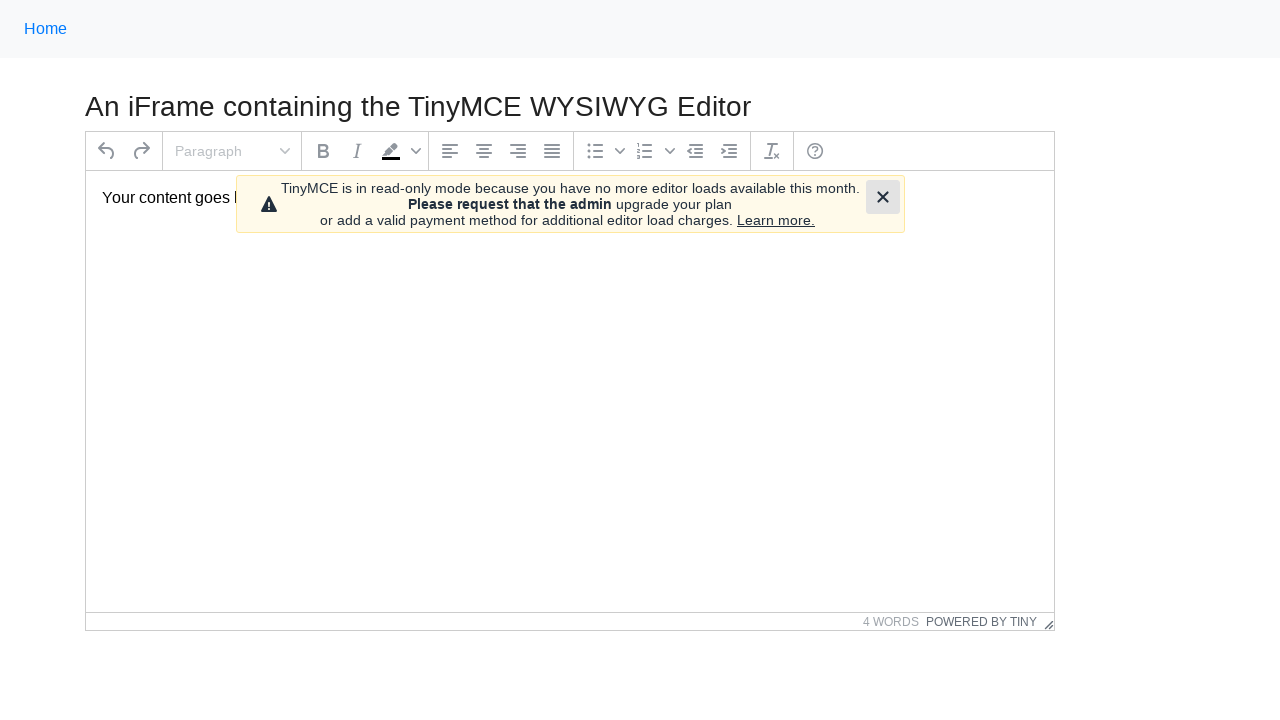

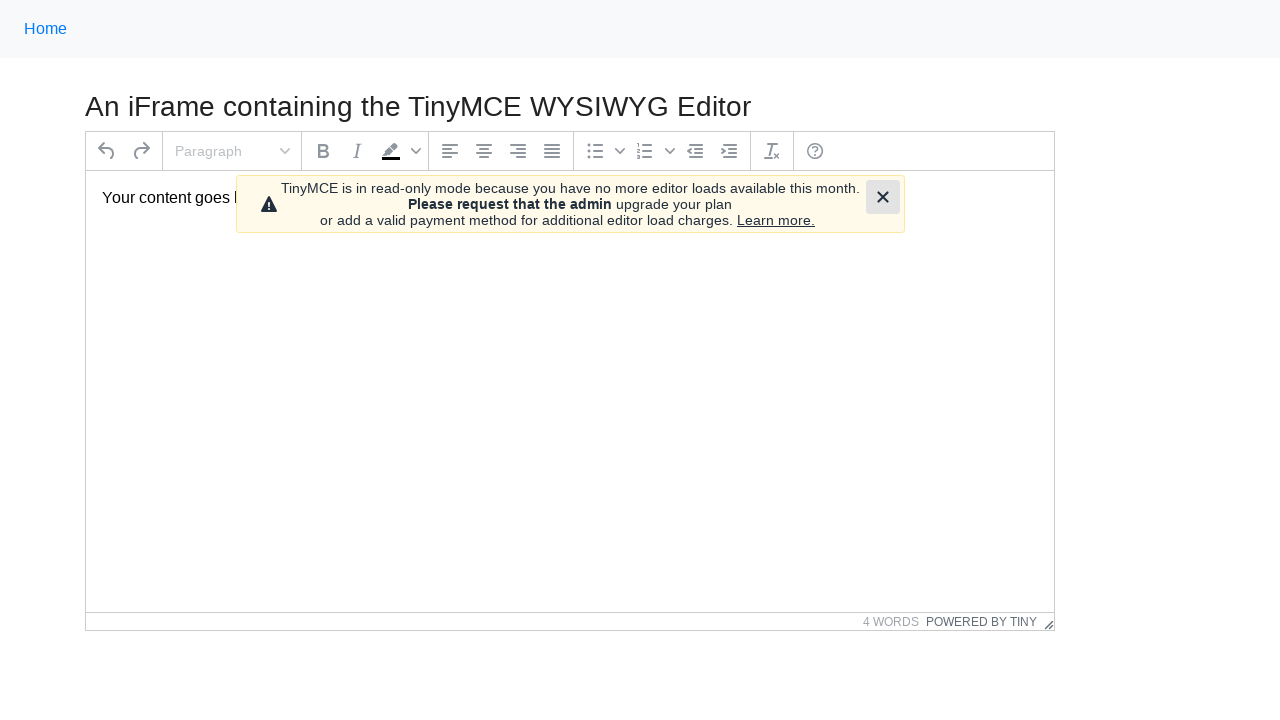